Clicks back to registration page and verifies the form fields are empty

Starting URL: https://tc-1-final-parte1.vercel.app/tabelaCadastro.html

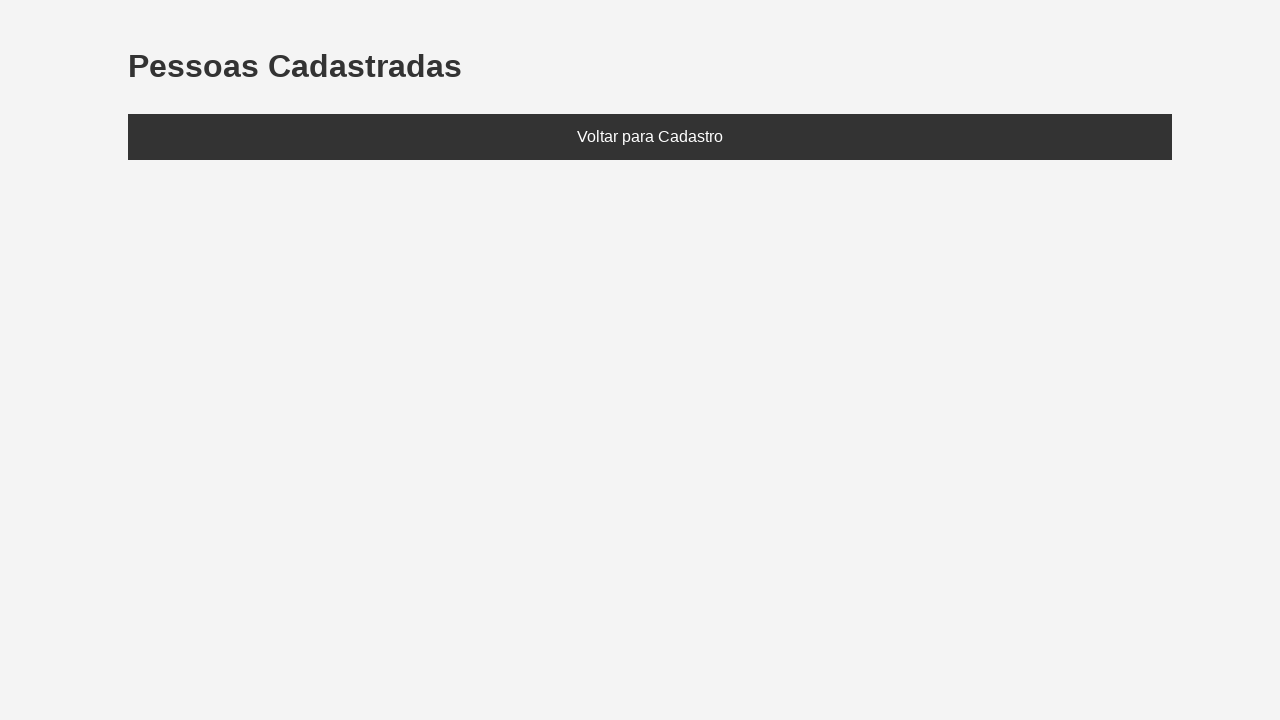

Clicked back to registration button at (650, 137) on a:has-text('Voltar'), button:has-text('Voltar'), [href*='index']
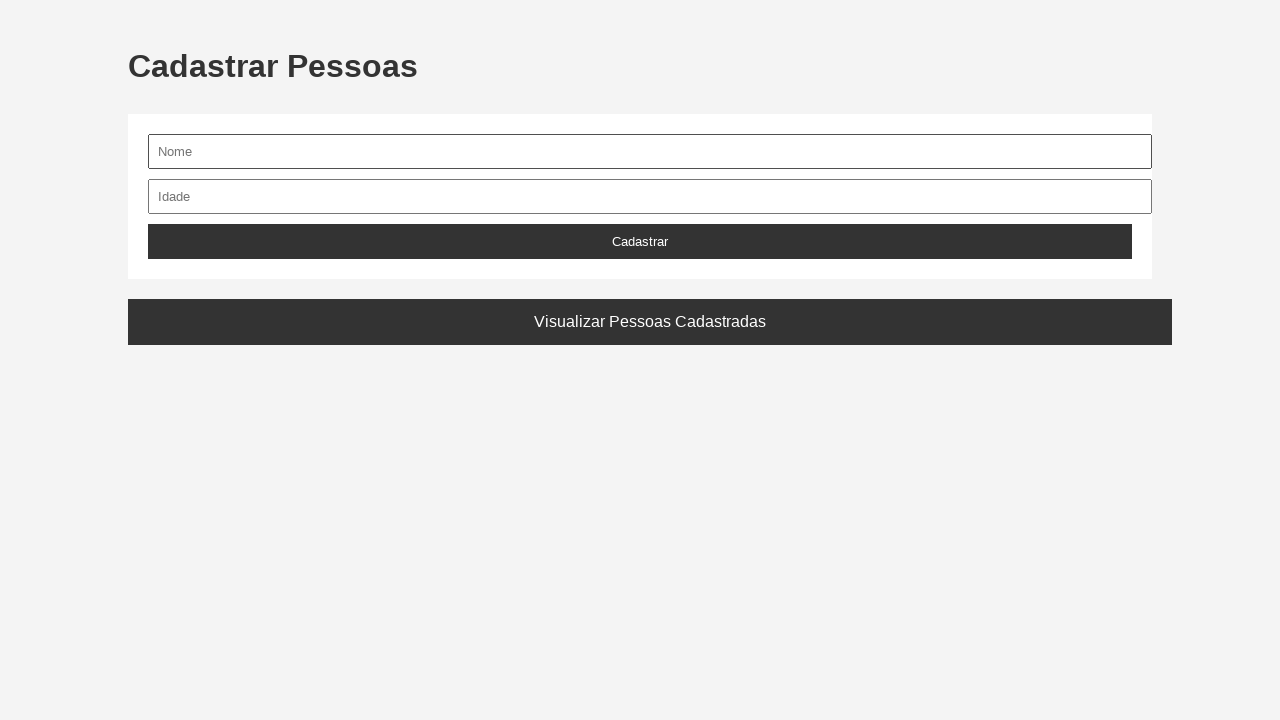

Nome field loaded on registration page
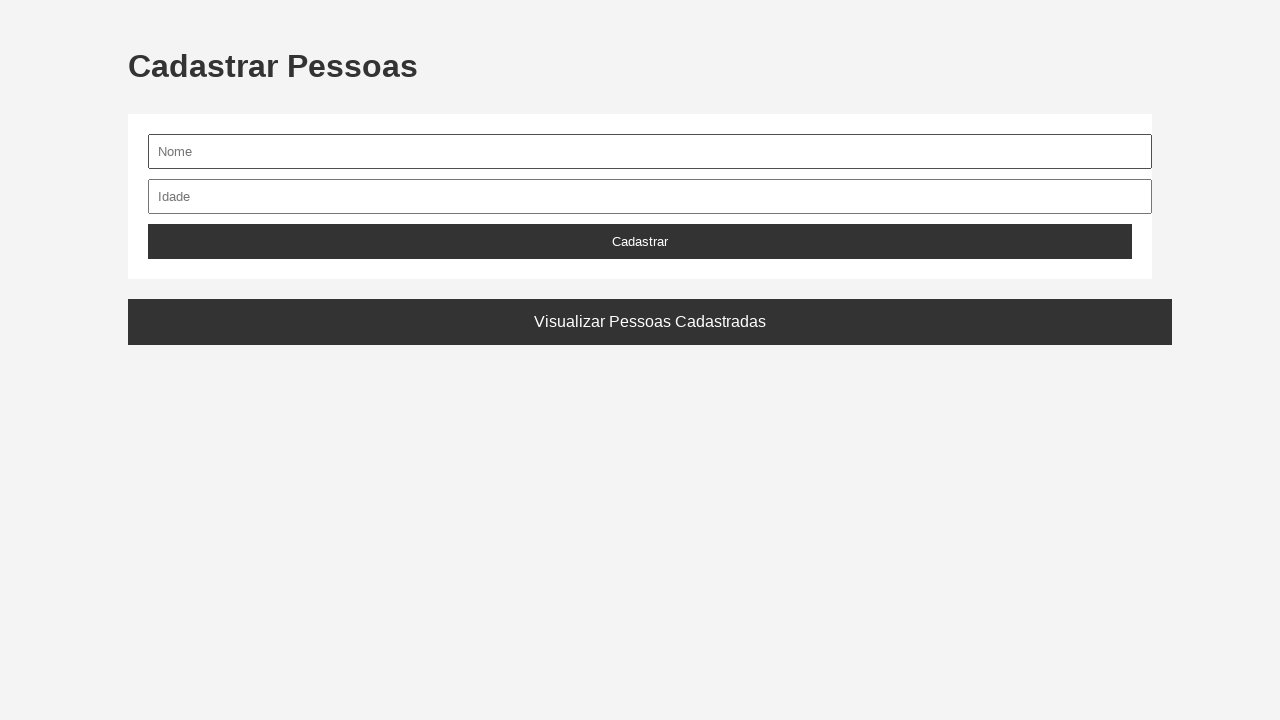

Idade field loaded on registration page
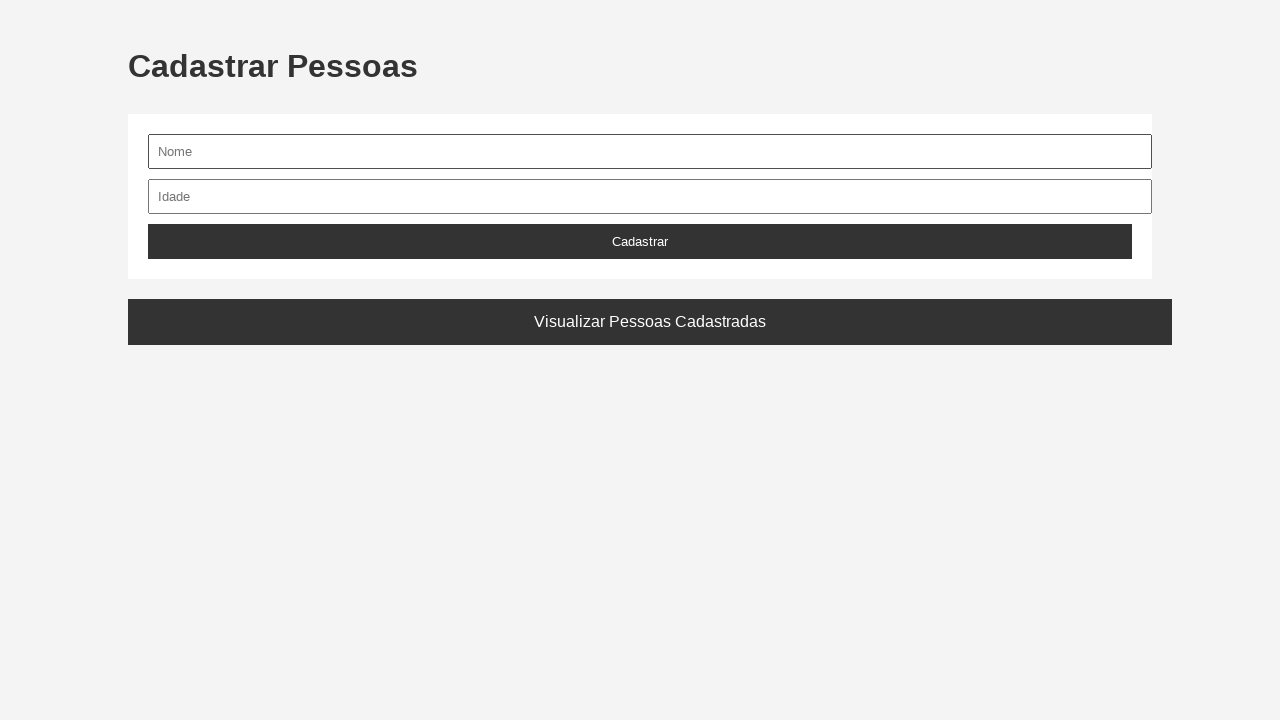

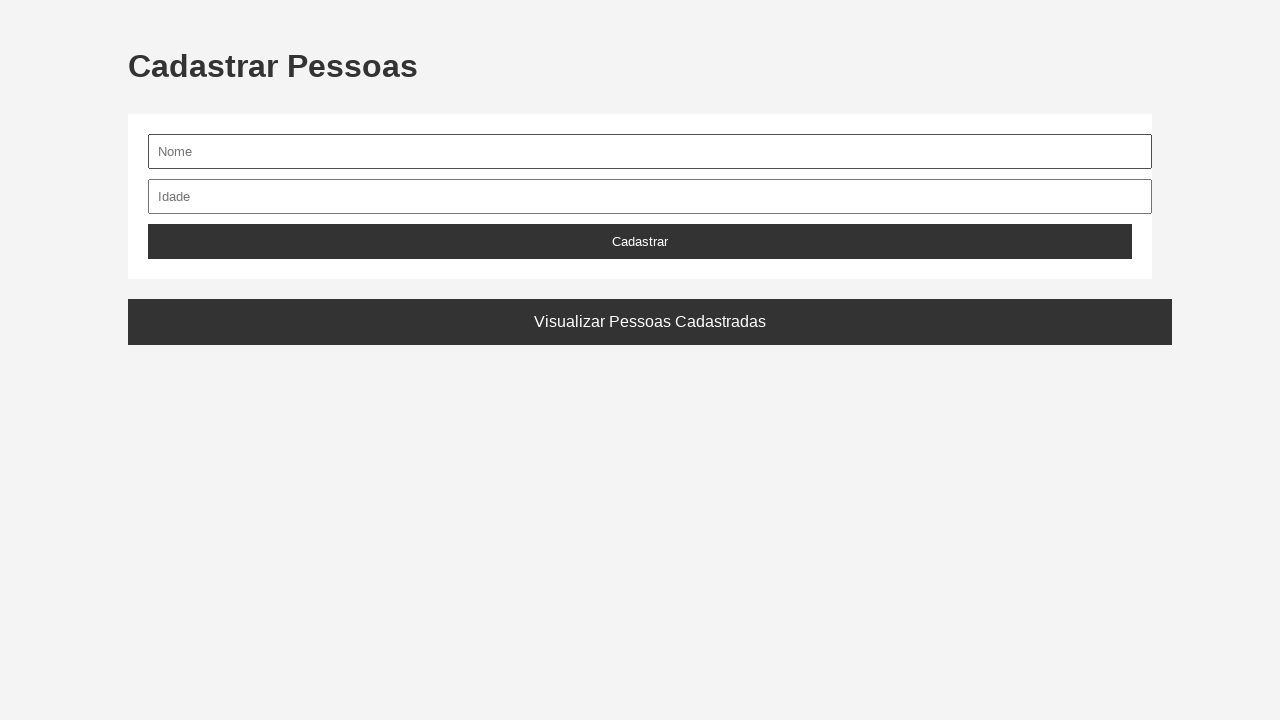